Tests window/tab handling by clicking a link that opens a new tab, switching to the new tab, and verifying its title is "New Window"

Starting URL: https://the-internet.herokuapp.com/windows

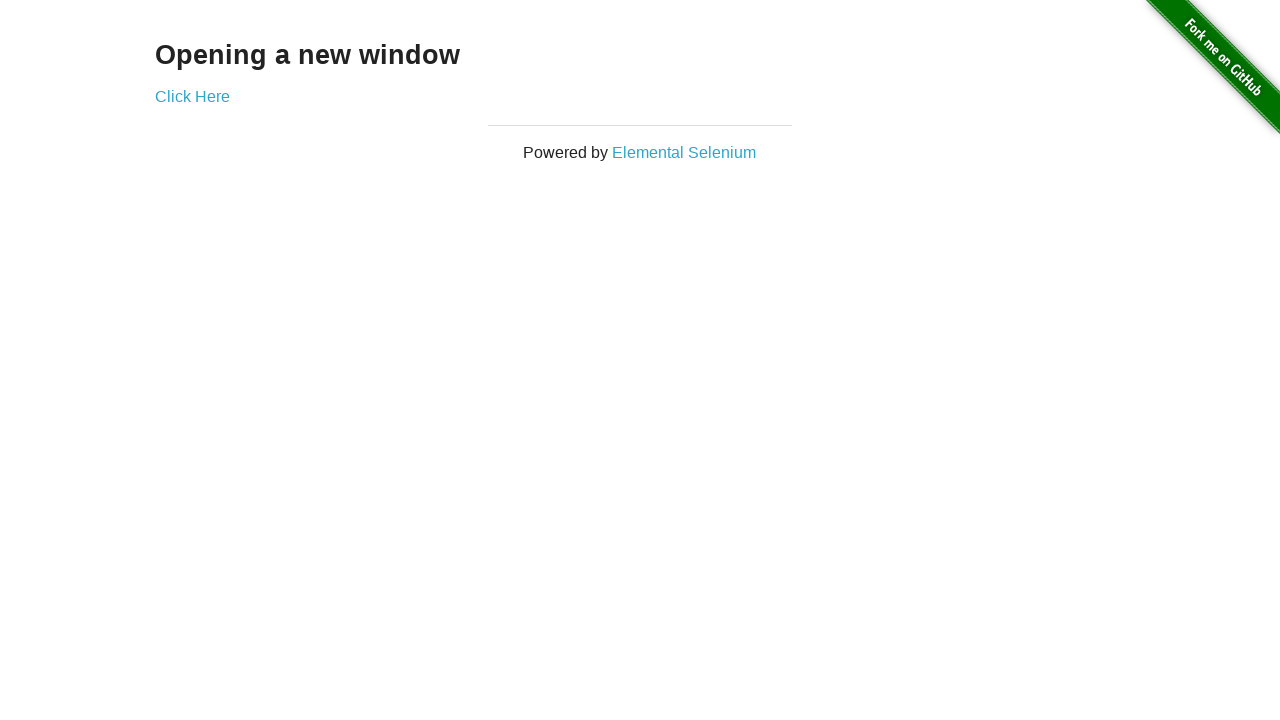

Clicked 'Click Here' link to open new tab at (192, 96) on text=Click Here
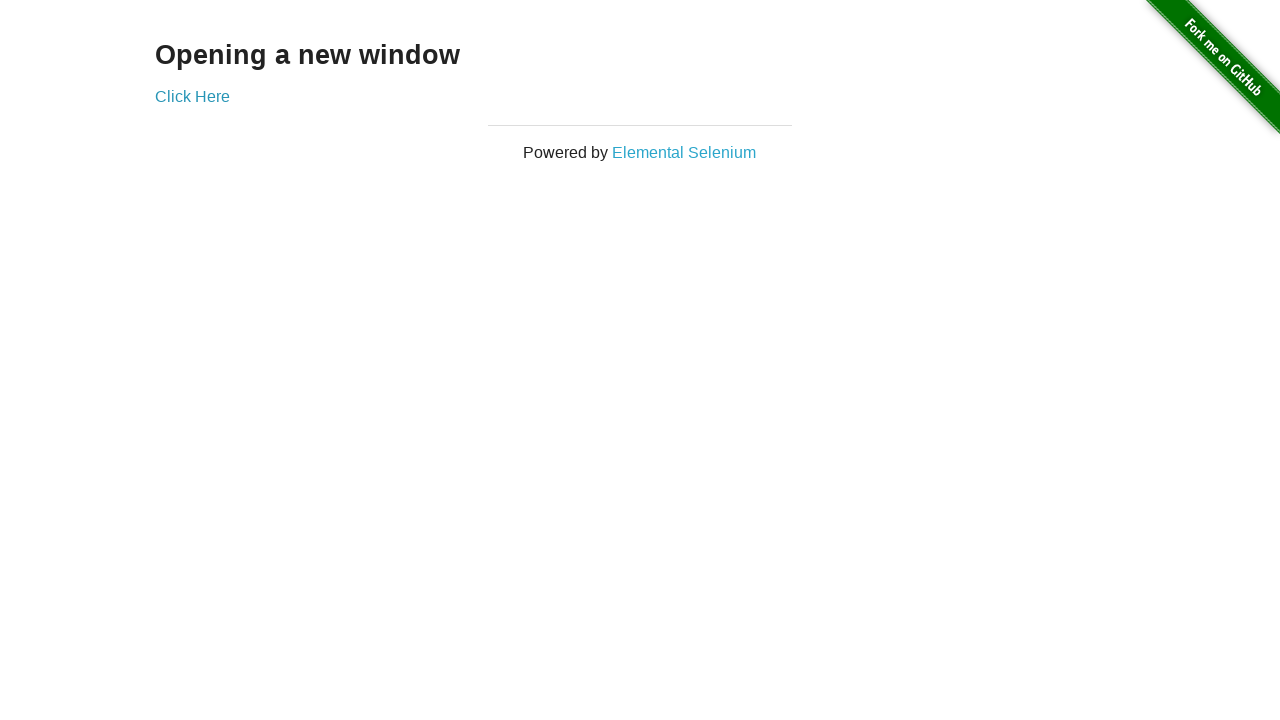

Captured new tab/window object
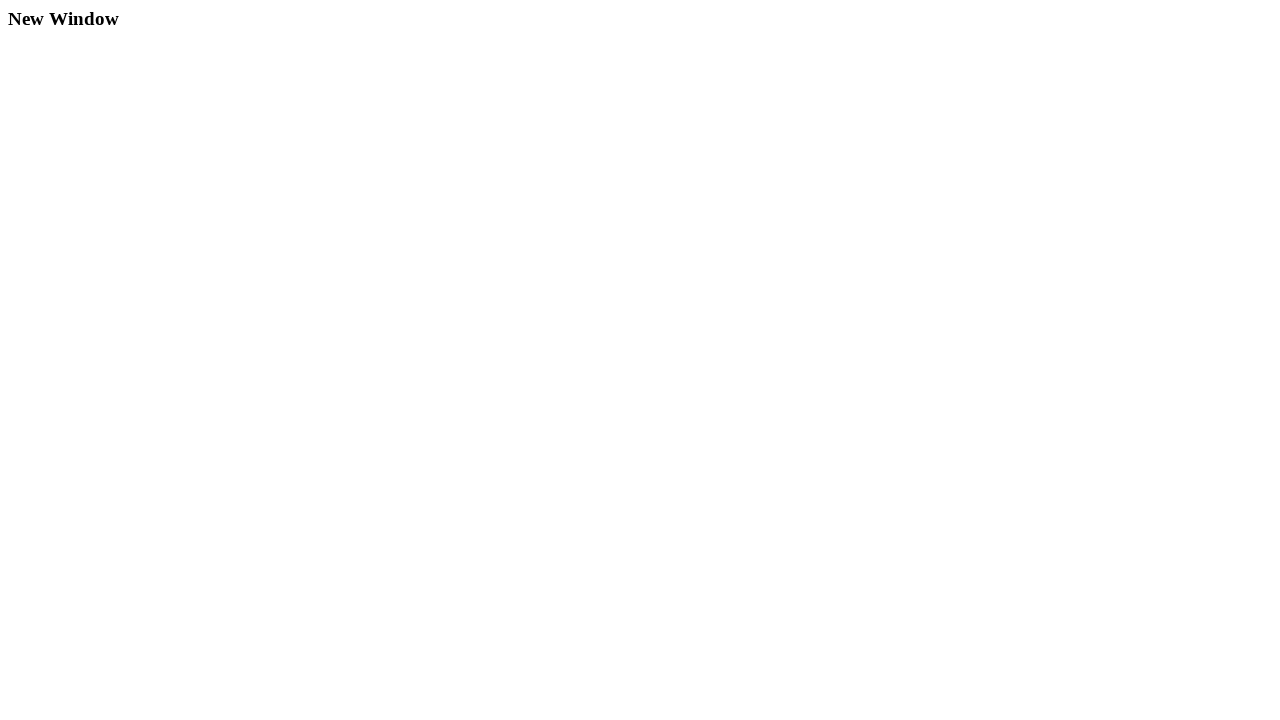

New page/tab finished loading
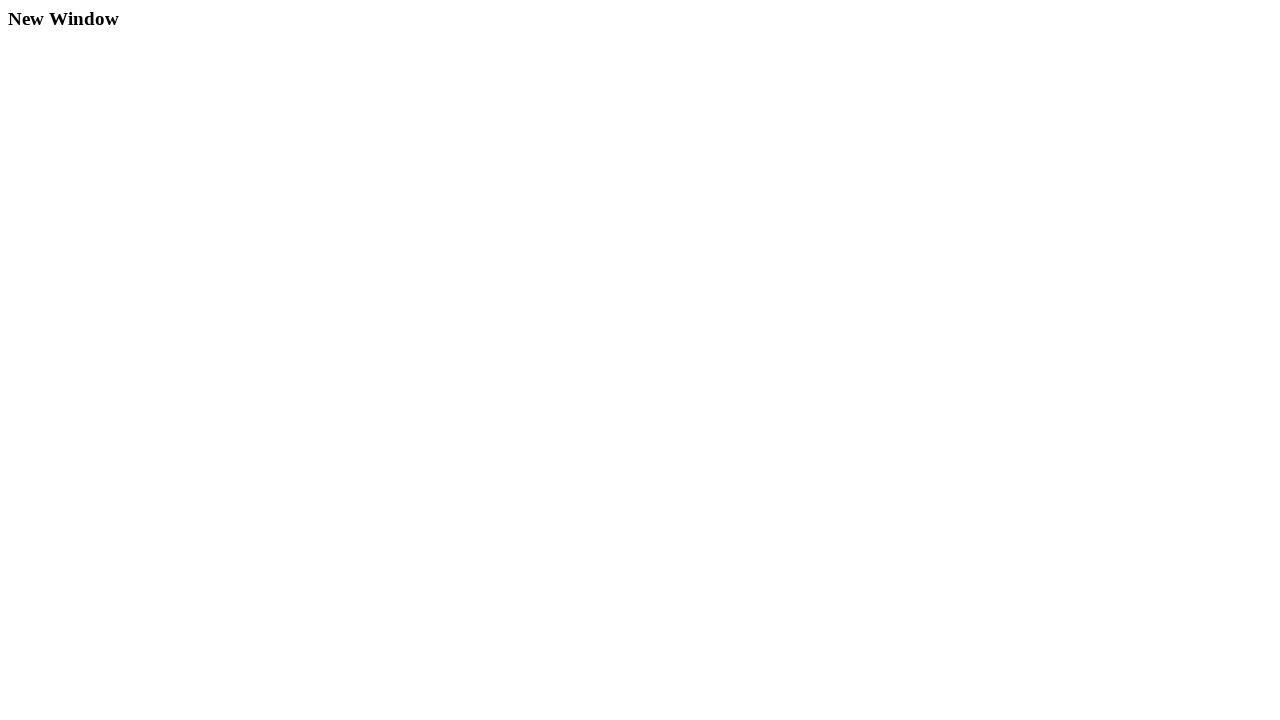

Verified new tab title is 'New Window'
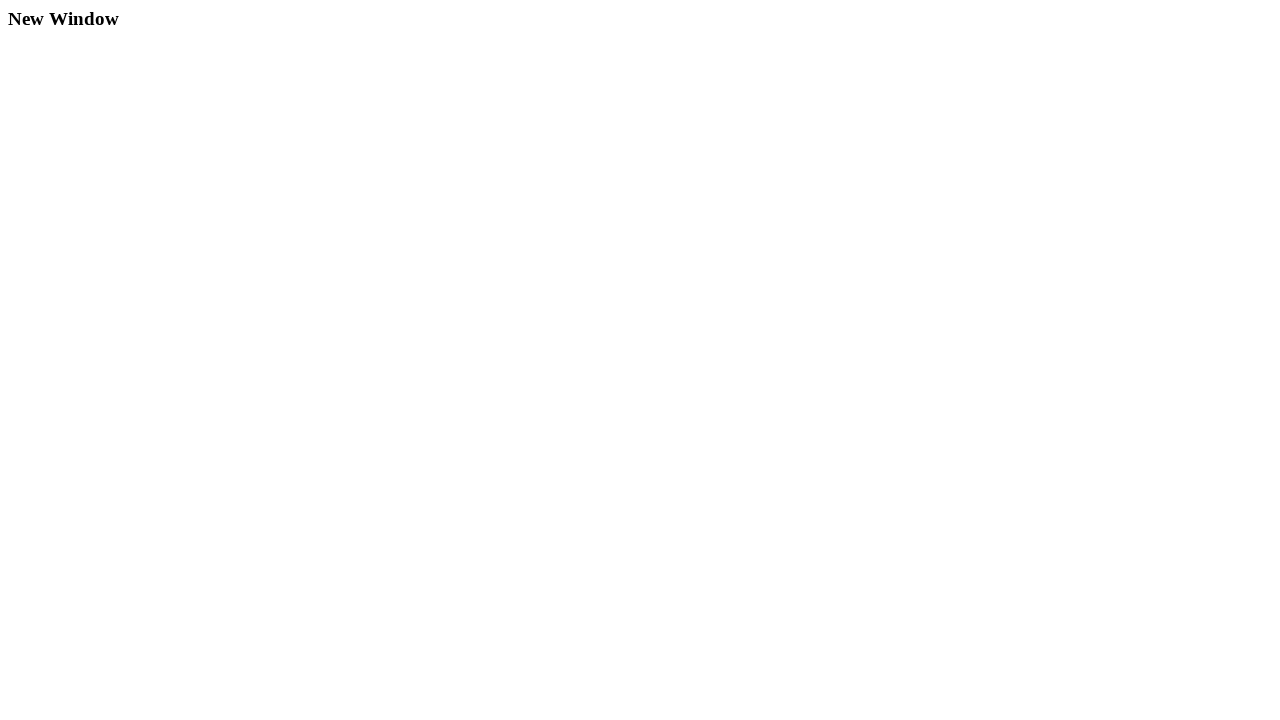

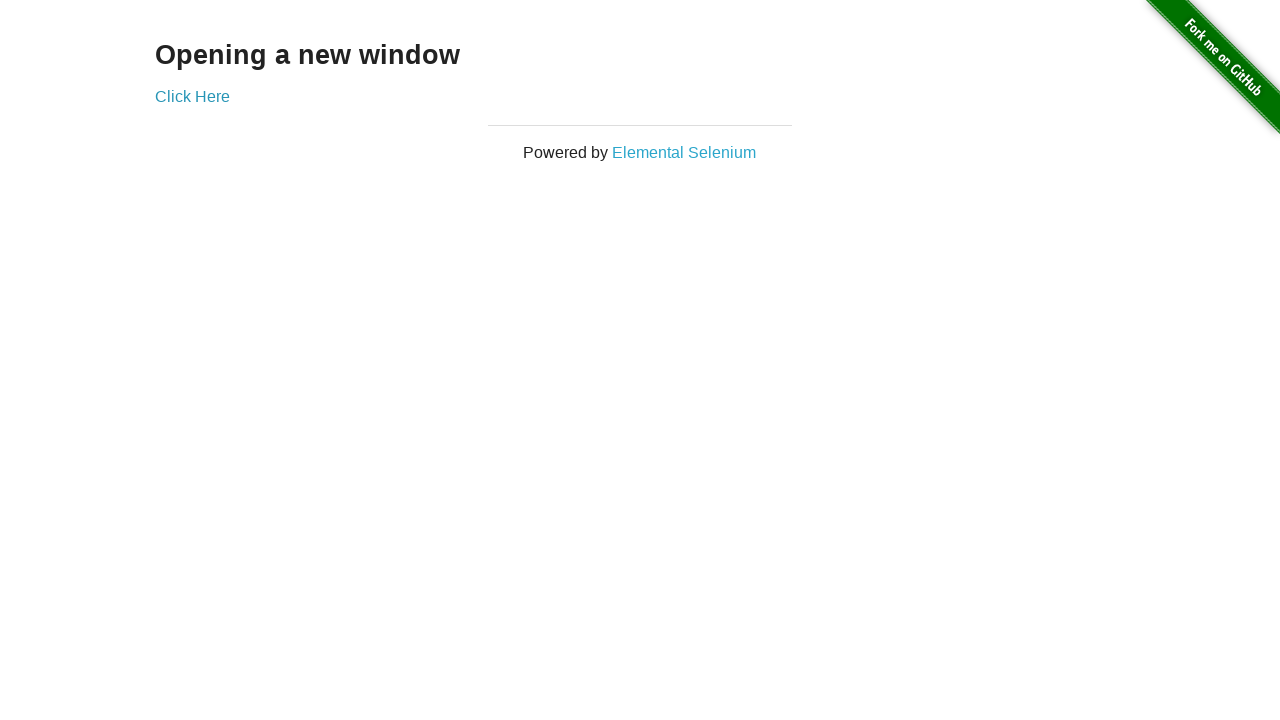